Tests that clicking the "Get Started" button on the Playwright homepage navigates to the introduction/installation documentation page and verifies the page content.

Starting URL: https://playwright.dev/

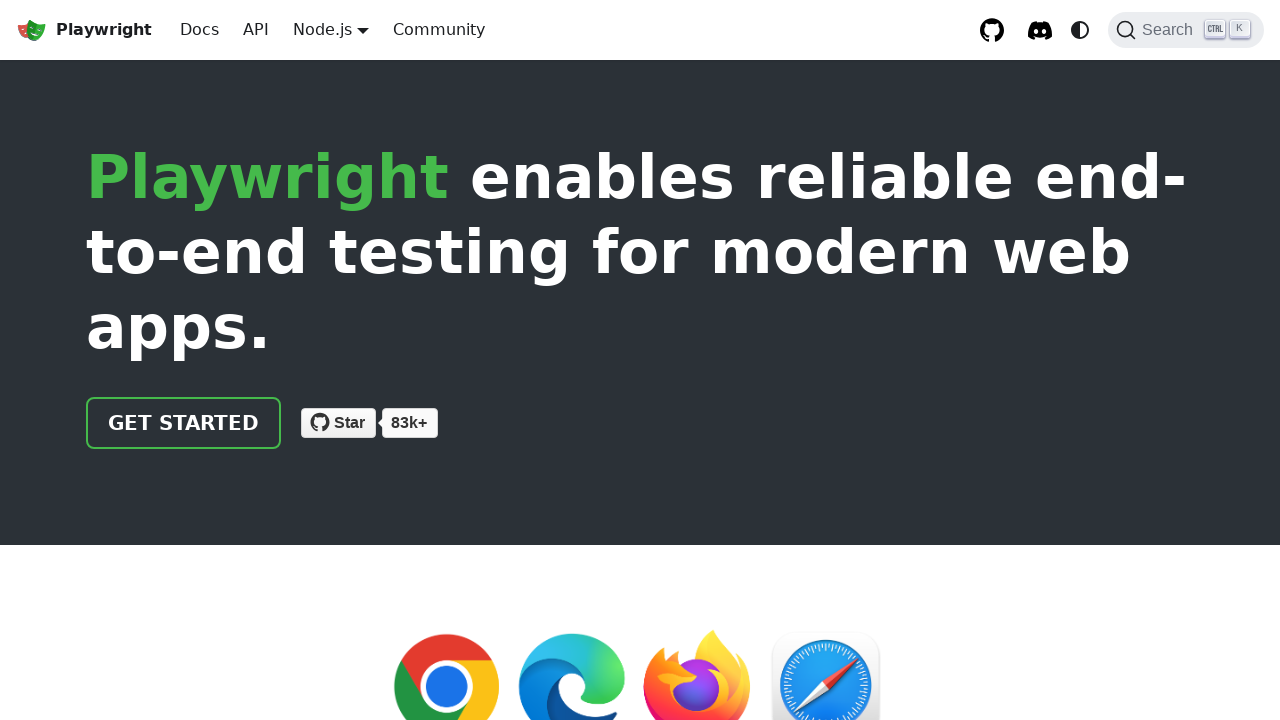

Get Started button is visible on Playwright homepage
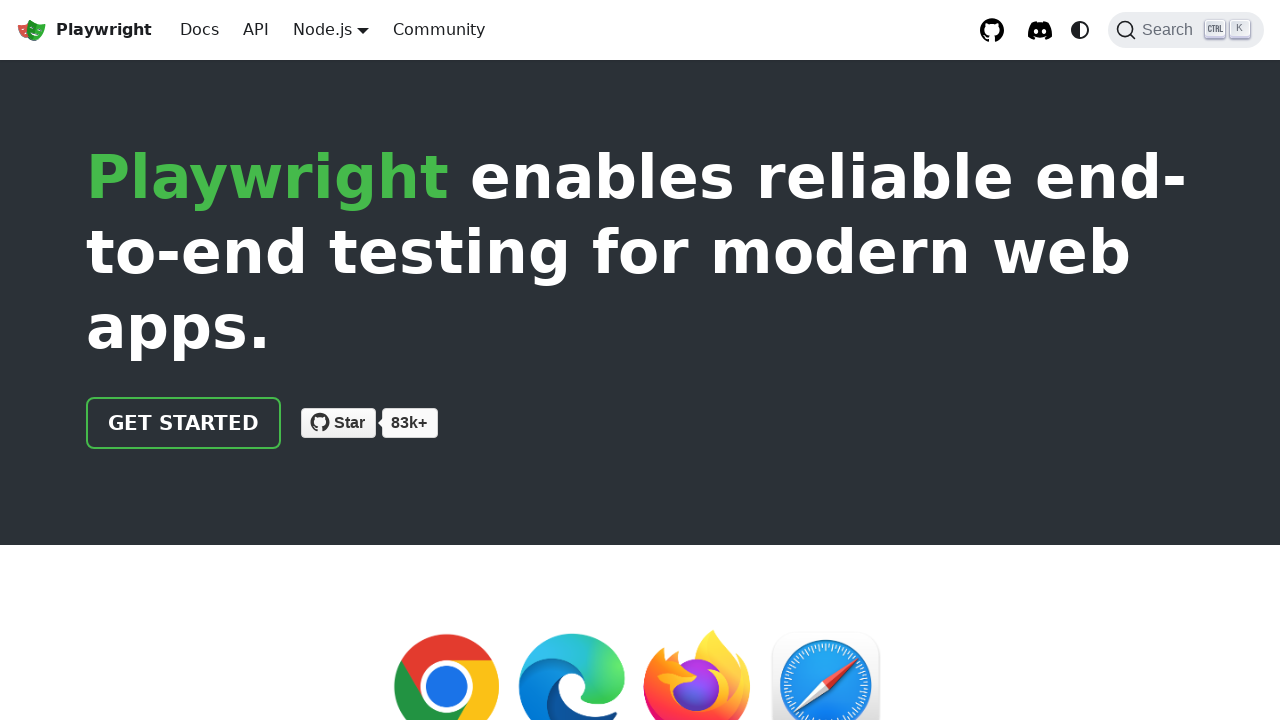

Clicked Get Started button at (184, 423) on .getStarted_Sjon
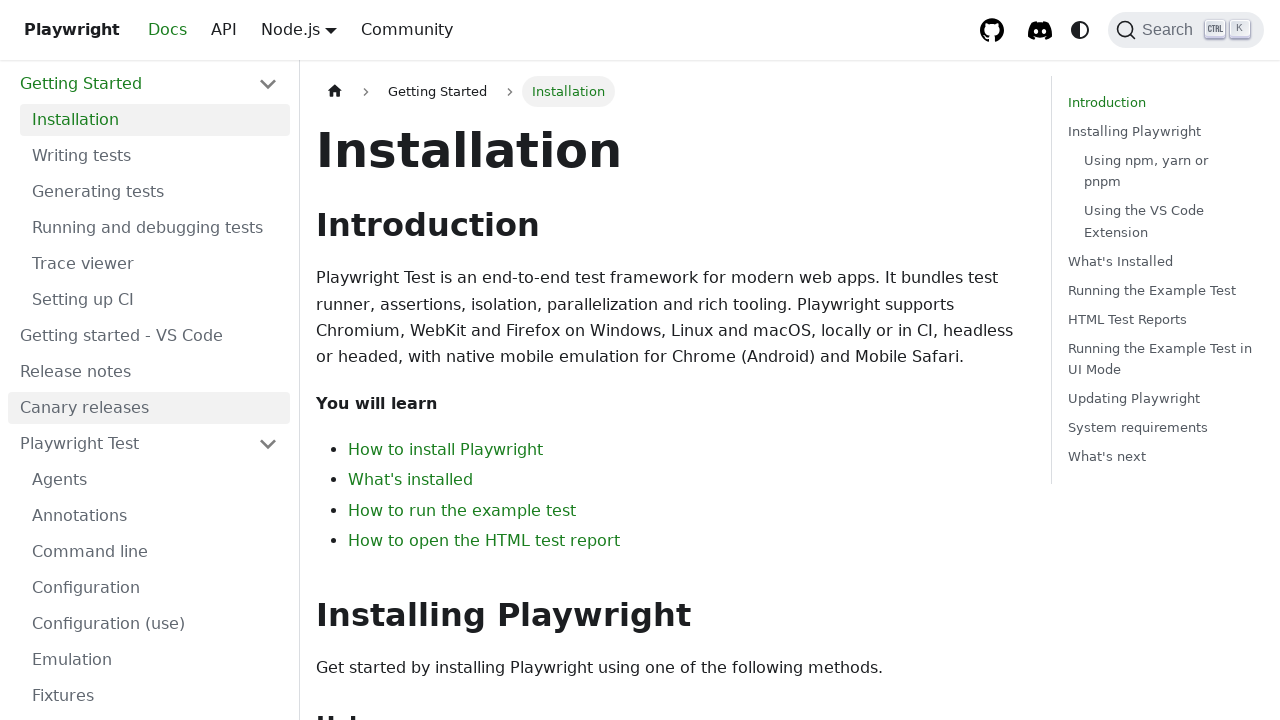

Navigated to introduction/installation documentation page
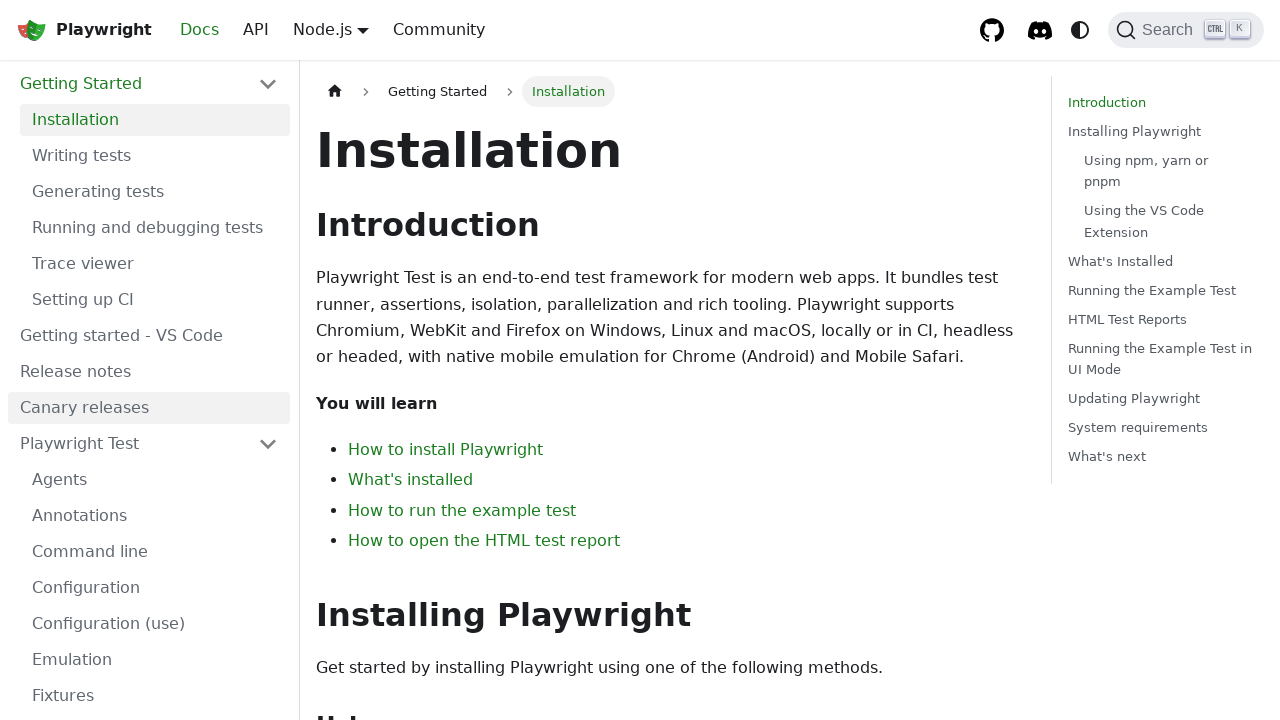

Installation header is visible on intro page
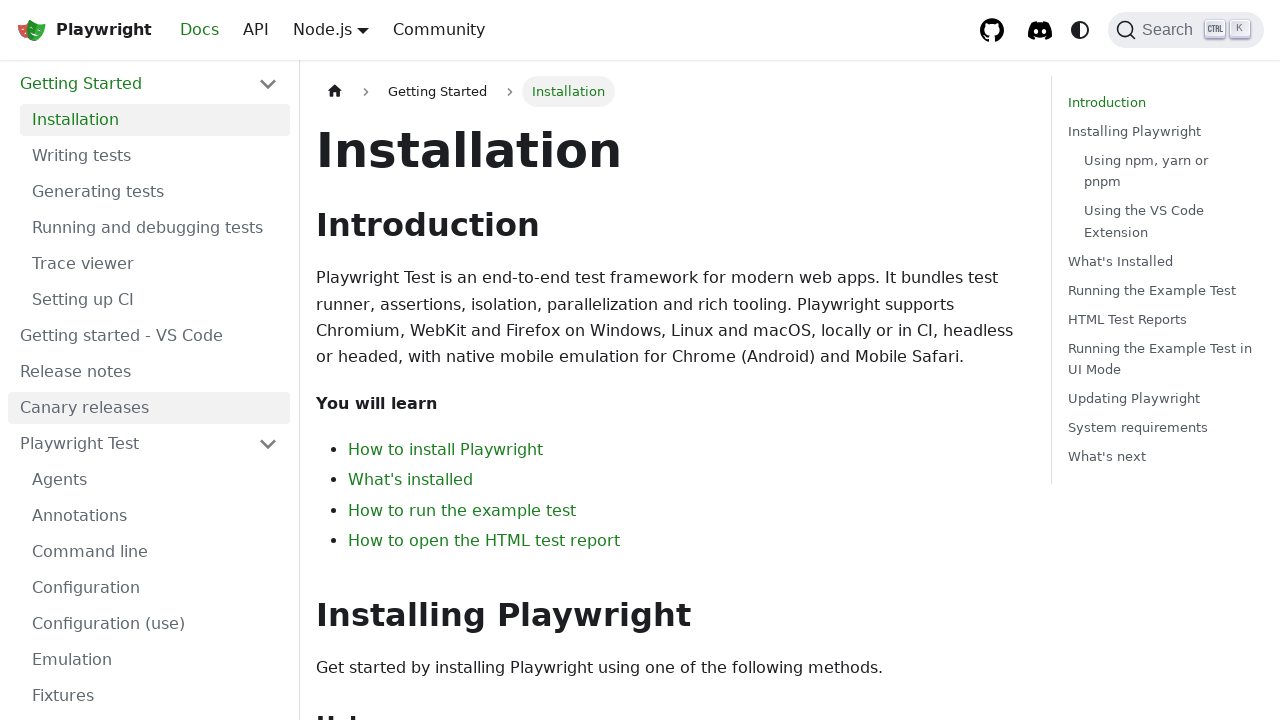

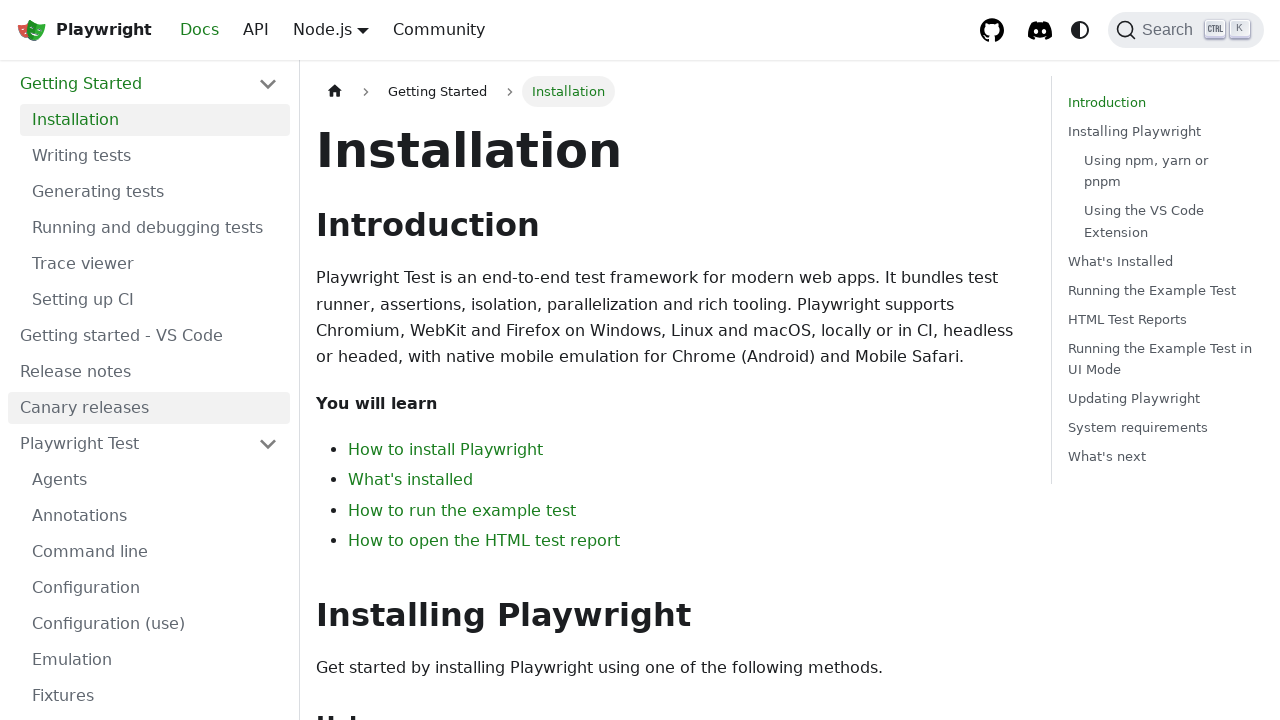